Tests the employee manager table by clicking on the demo table link, waiting for the table to load, and verifying that there are exactly 4 unique departments in the employee data.

Starting URL: http://automationbykrishna.com/

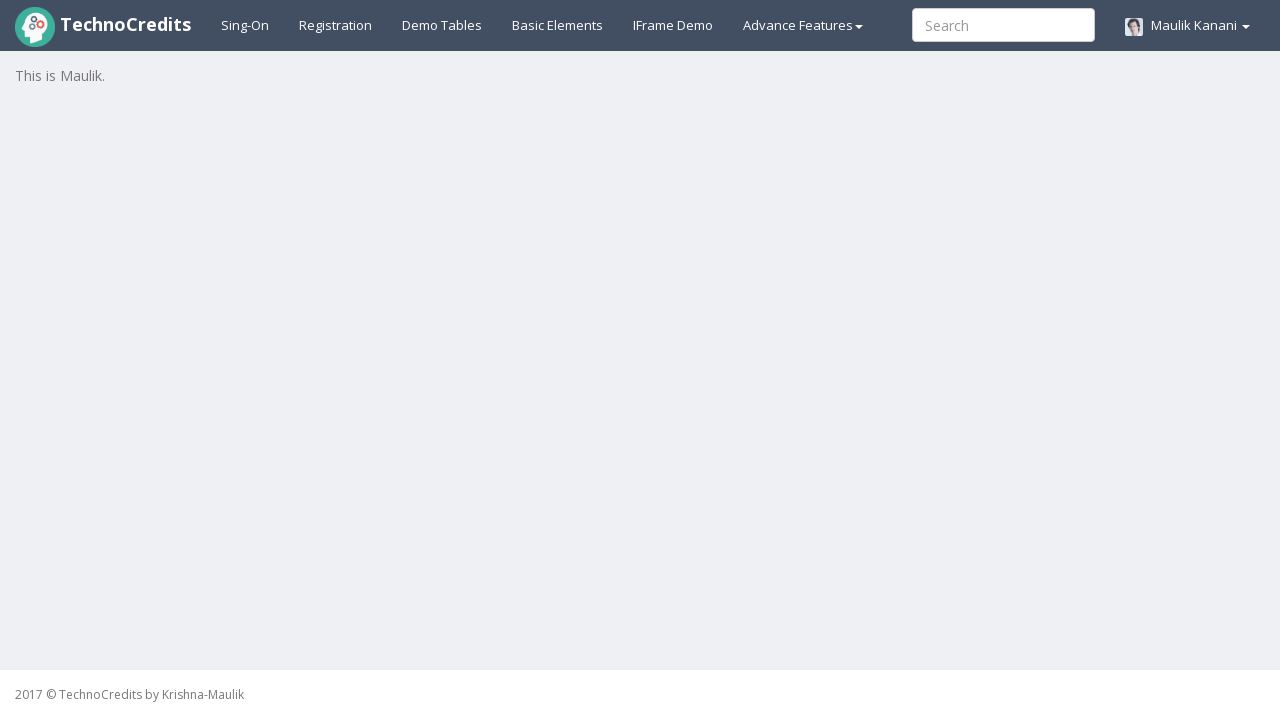

Clicked on the demo table link at (442, 25) on #demotable
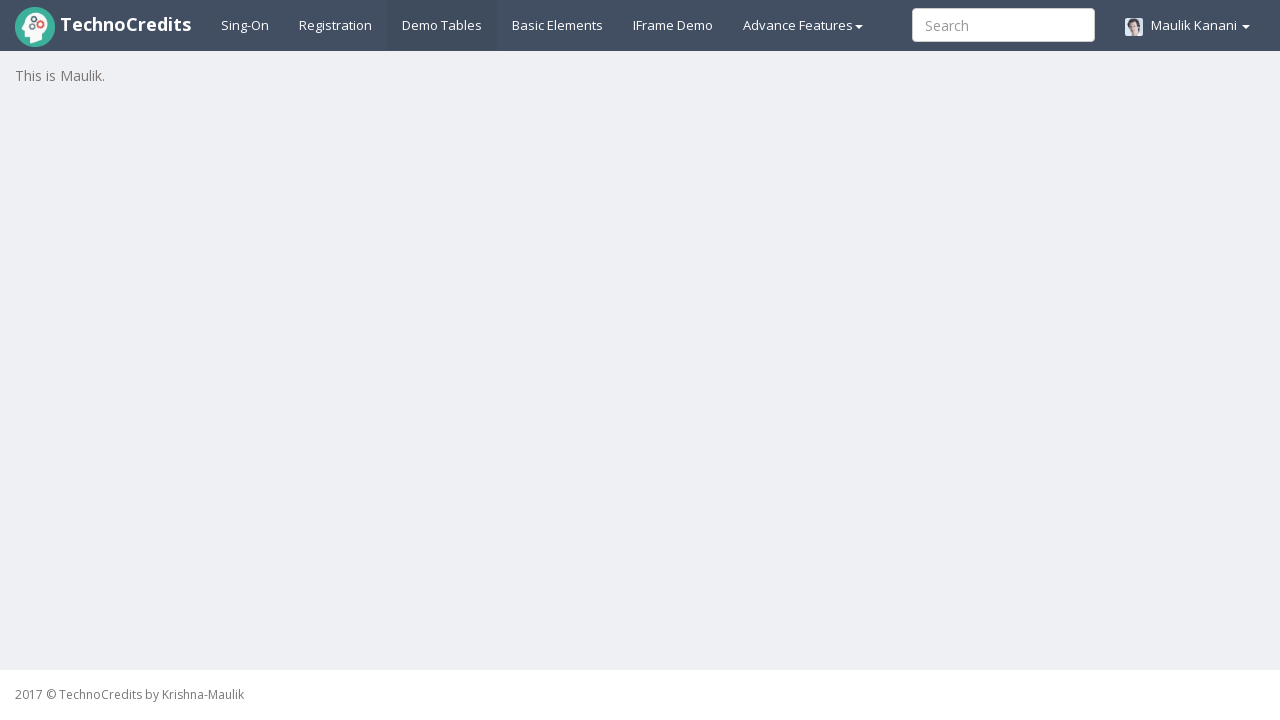

Employee table loaded and became visible
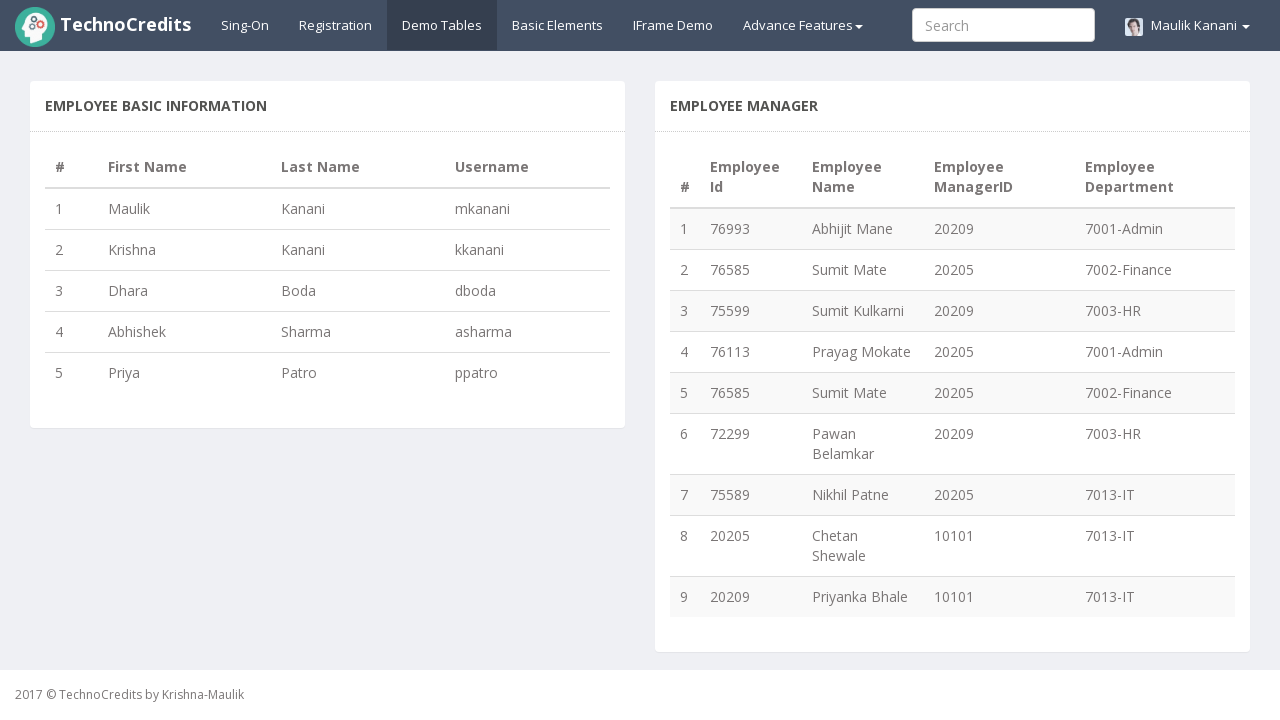

Employee manager div is present in the DOM
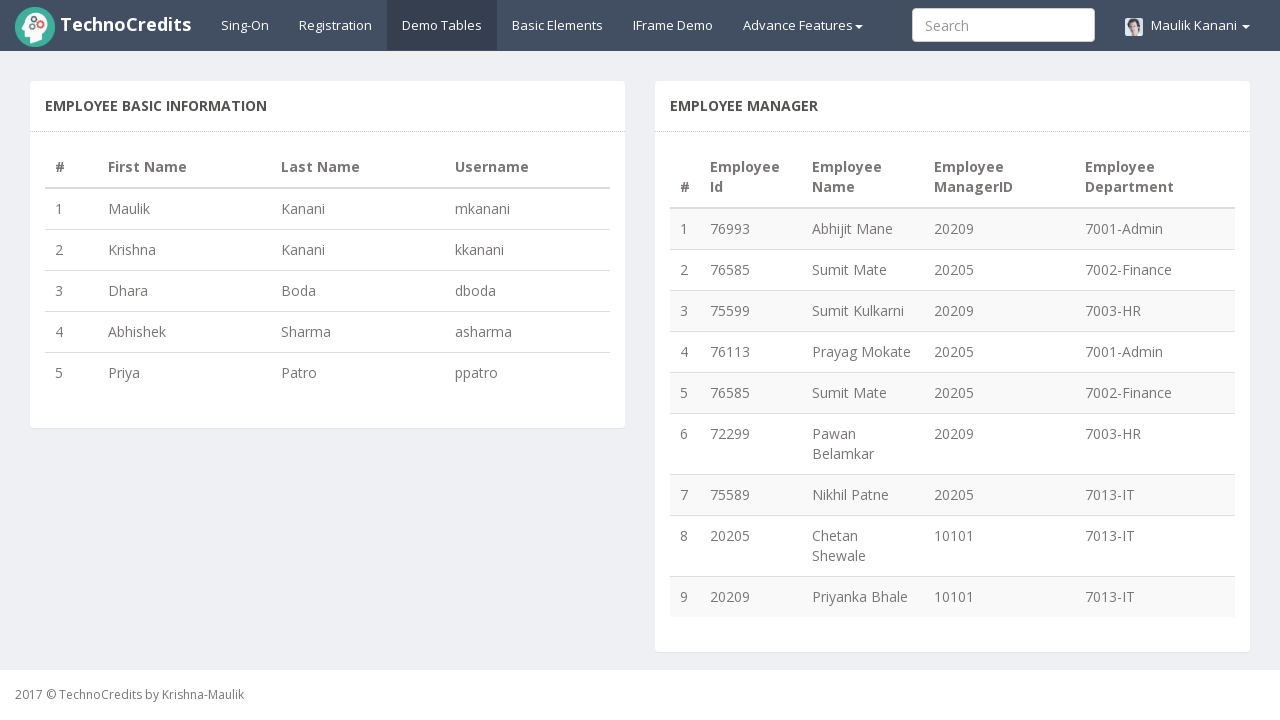

Retrieved all department cells from the table (found 9 rows)
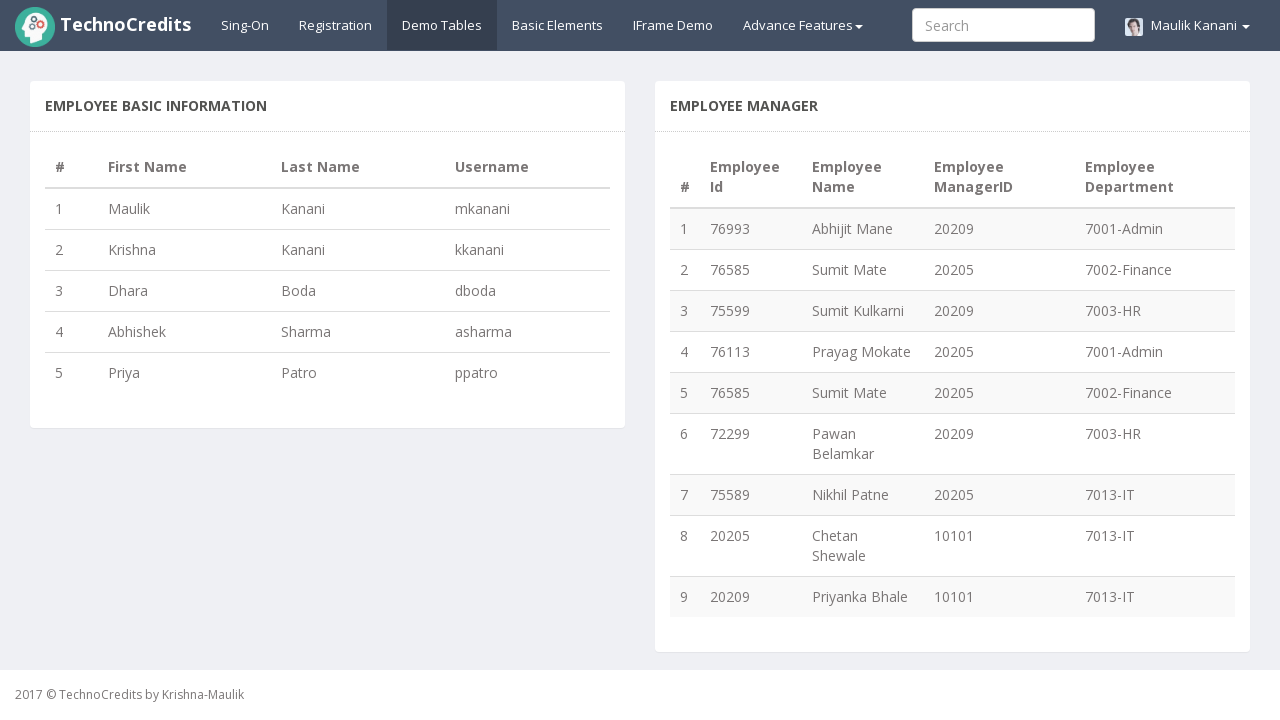

Extracted and processed all department values from cells (found 4 unique departments)
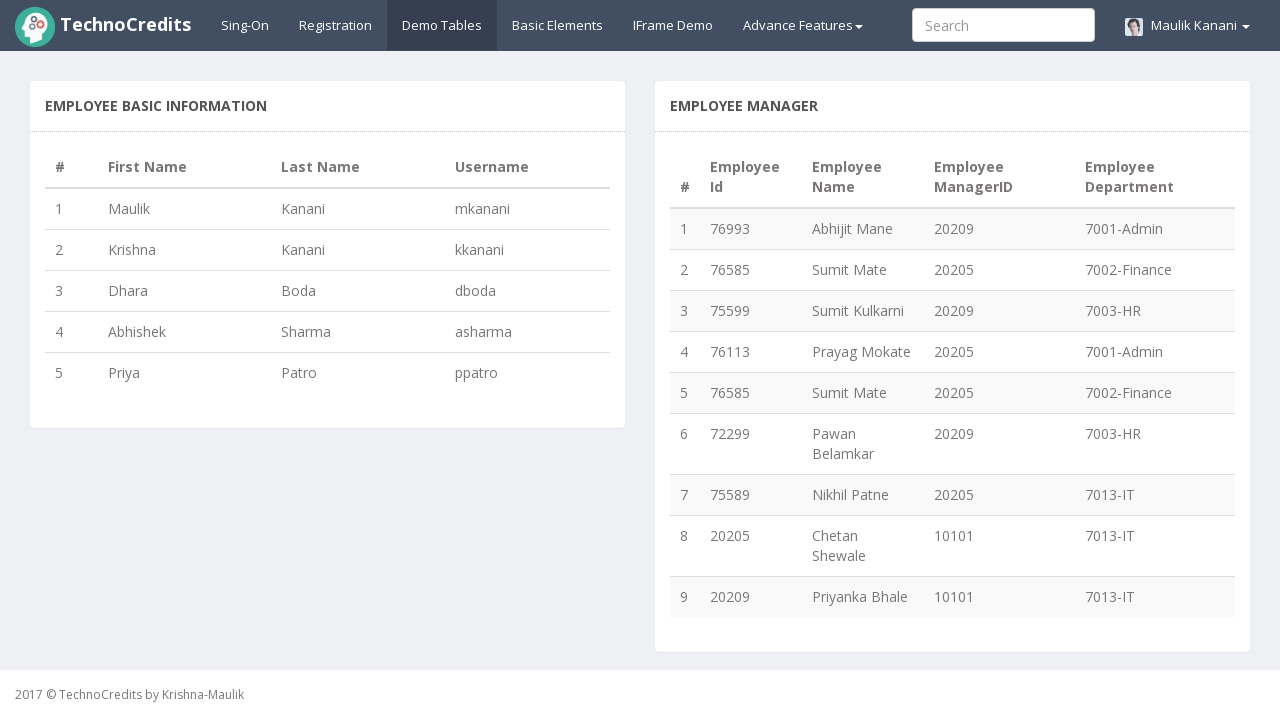

Verified that exactly 4 unique departments exist in the employee data
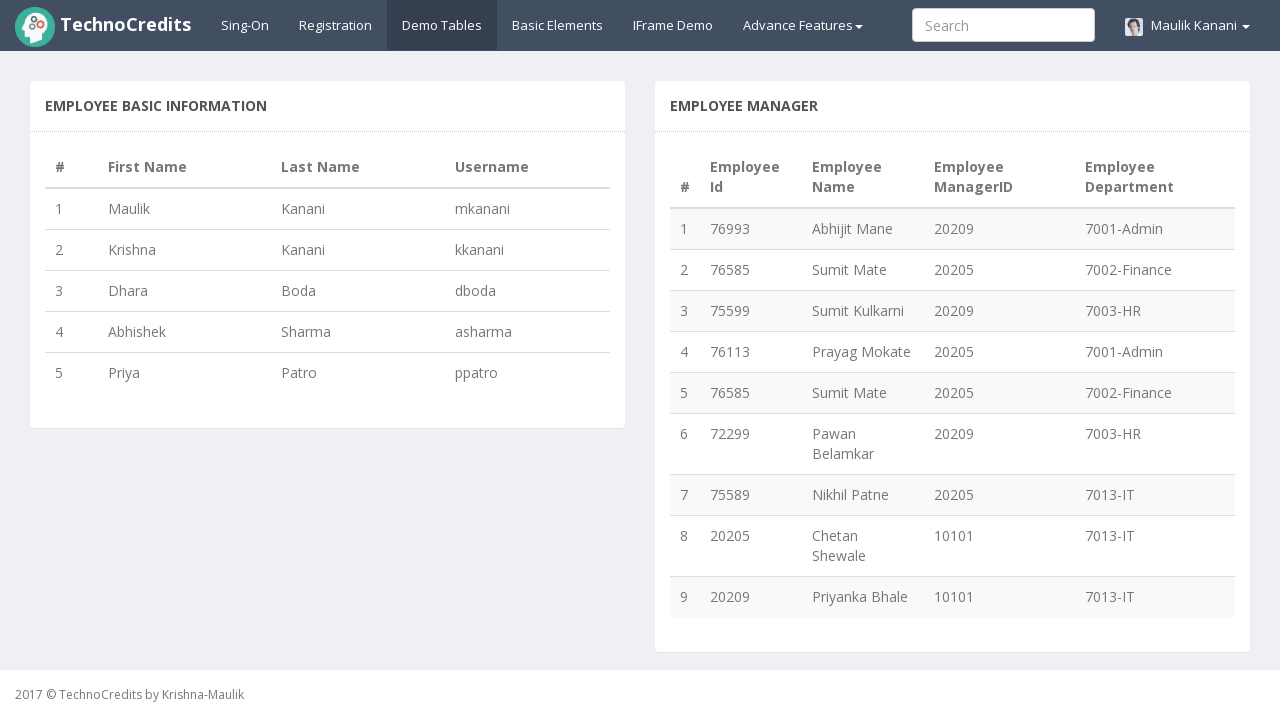

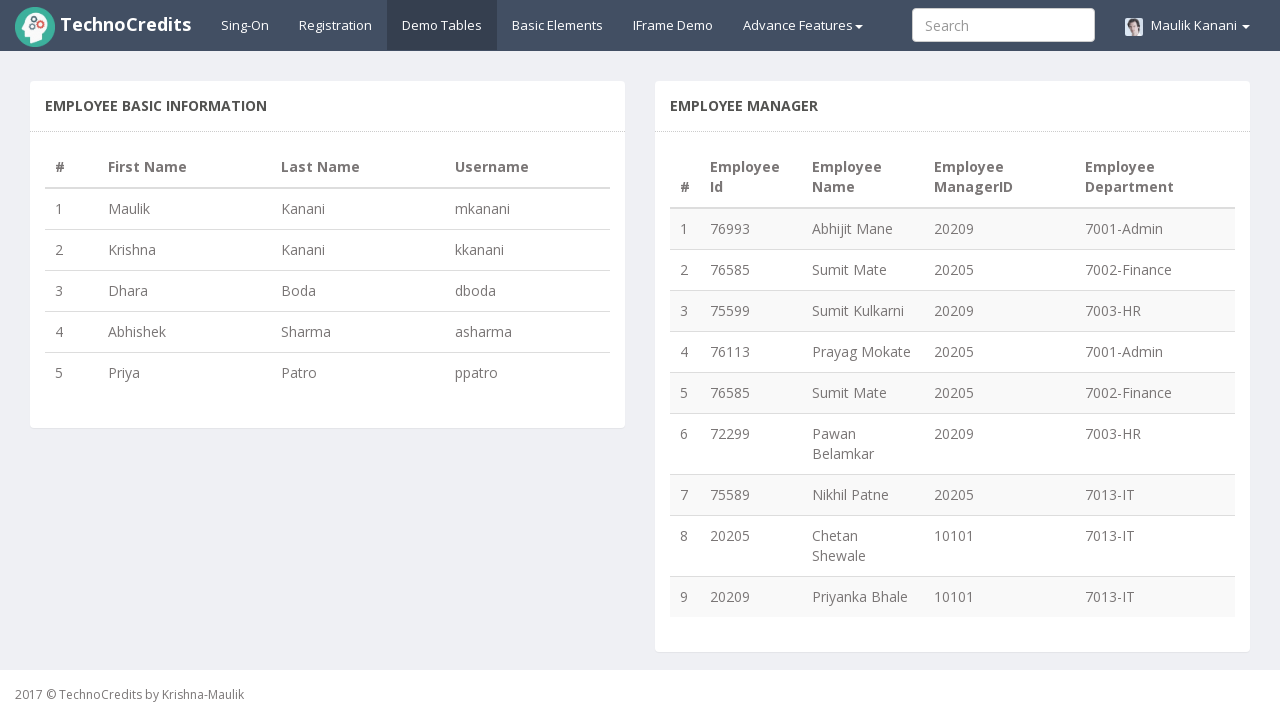